Navigates to the EU Funding & Tenders portal calls-for-proposals page and verifies that call cards are displayed with their status labels and title links.

Starting URL: https://ec.europa.eu/info/funding-tenders/opportunities/portal/screen/opportunities/calls-for-proposals?order=DESC&pageNumber=1&pageSize=50&sortBy=startDate&isExactMatch=true&status=31094501,31094502

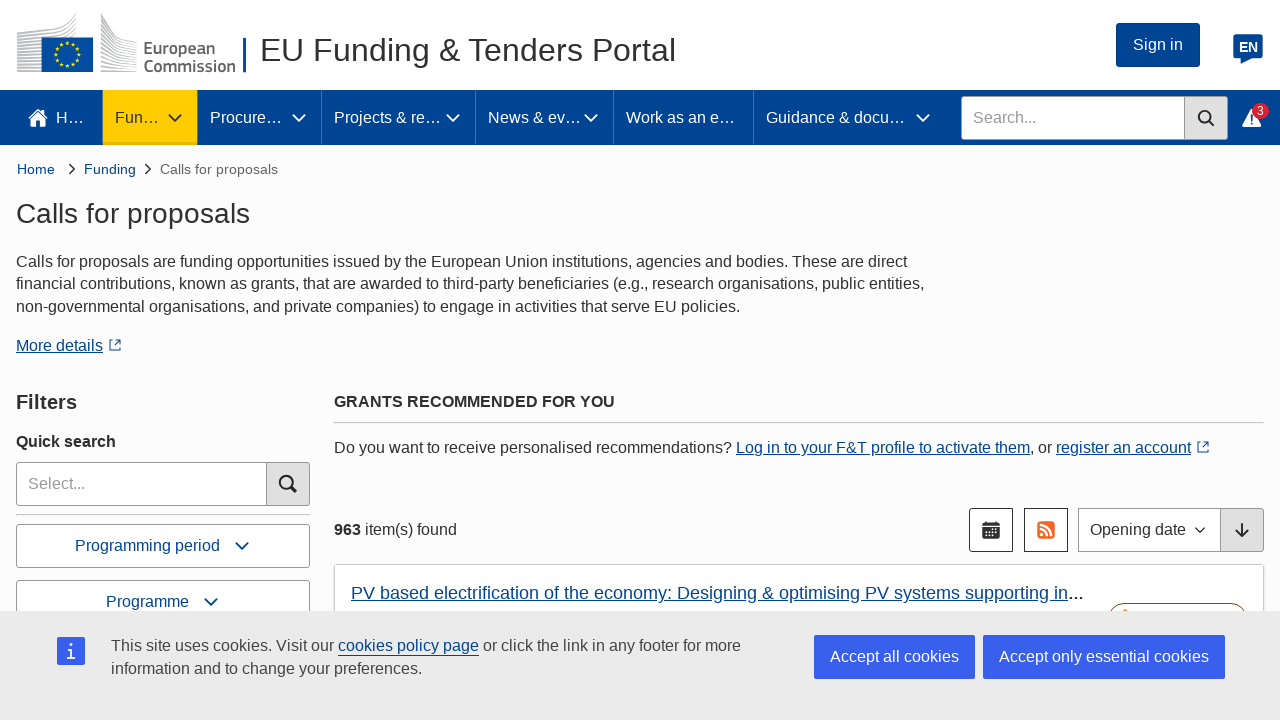

Waited for call cards to load on the page
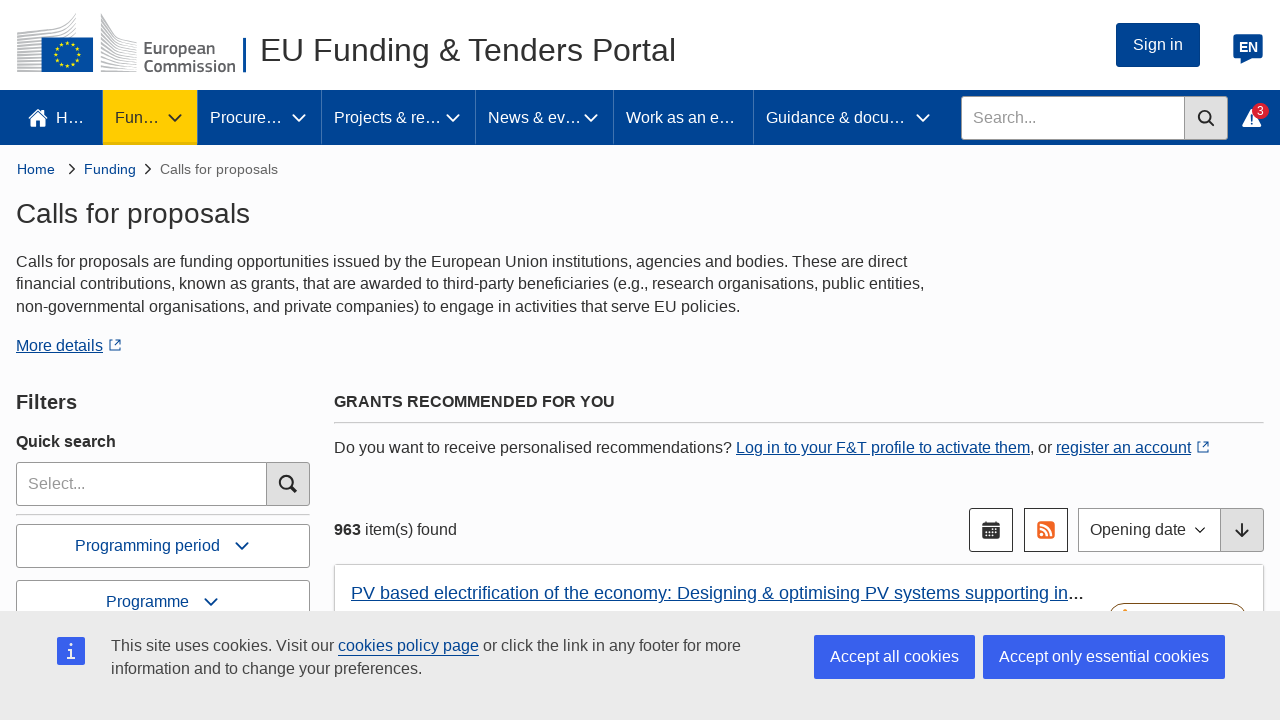

Verified status labels are present on call cards
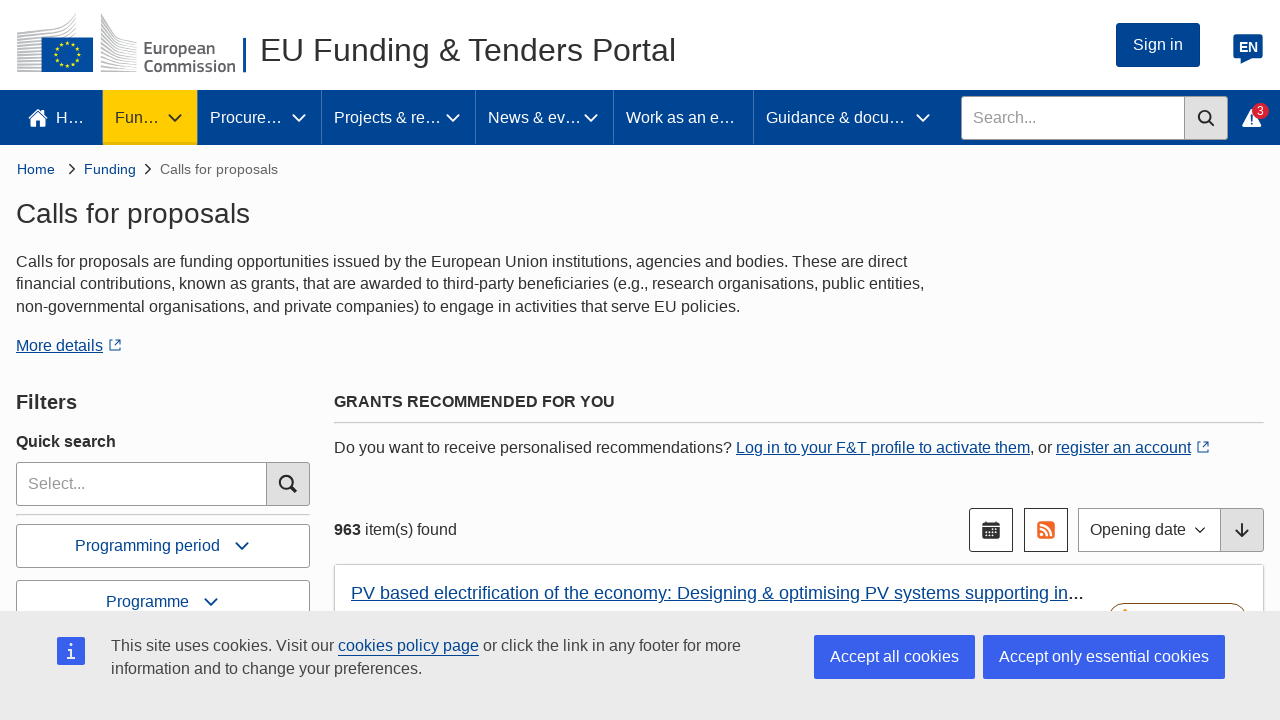

Verified title links are present on call cards
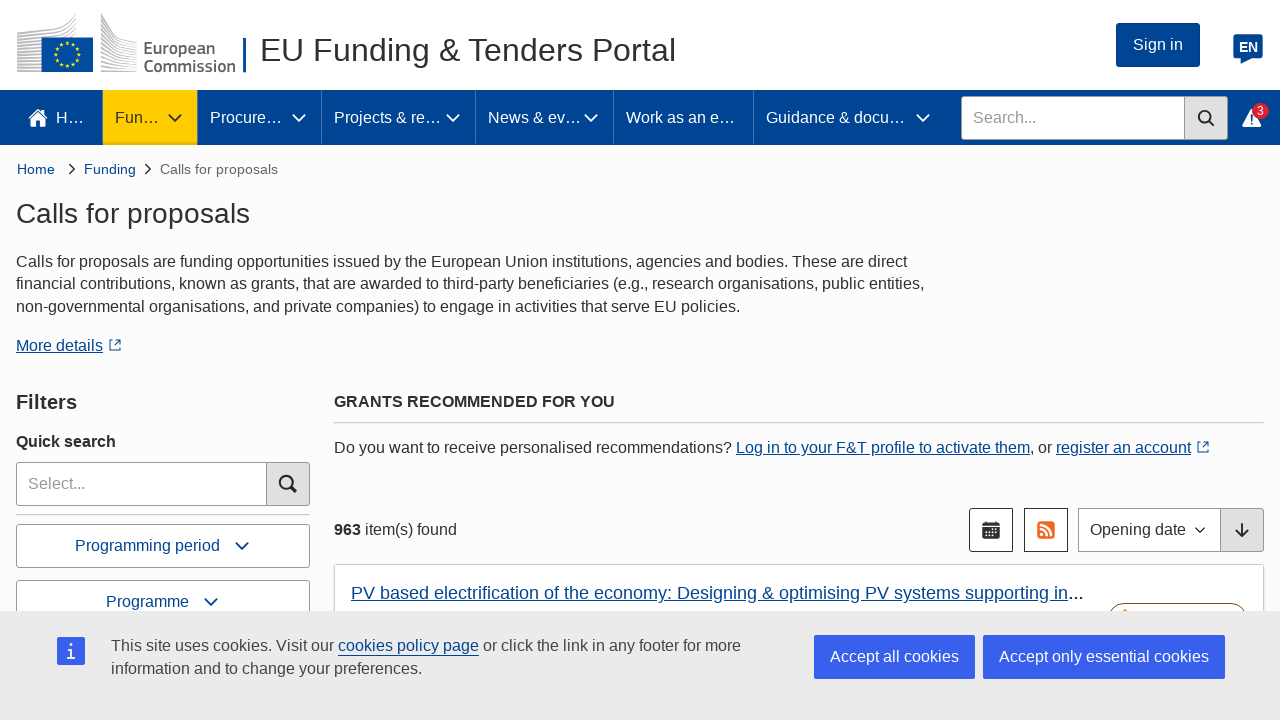

Located the first call card title link
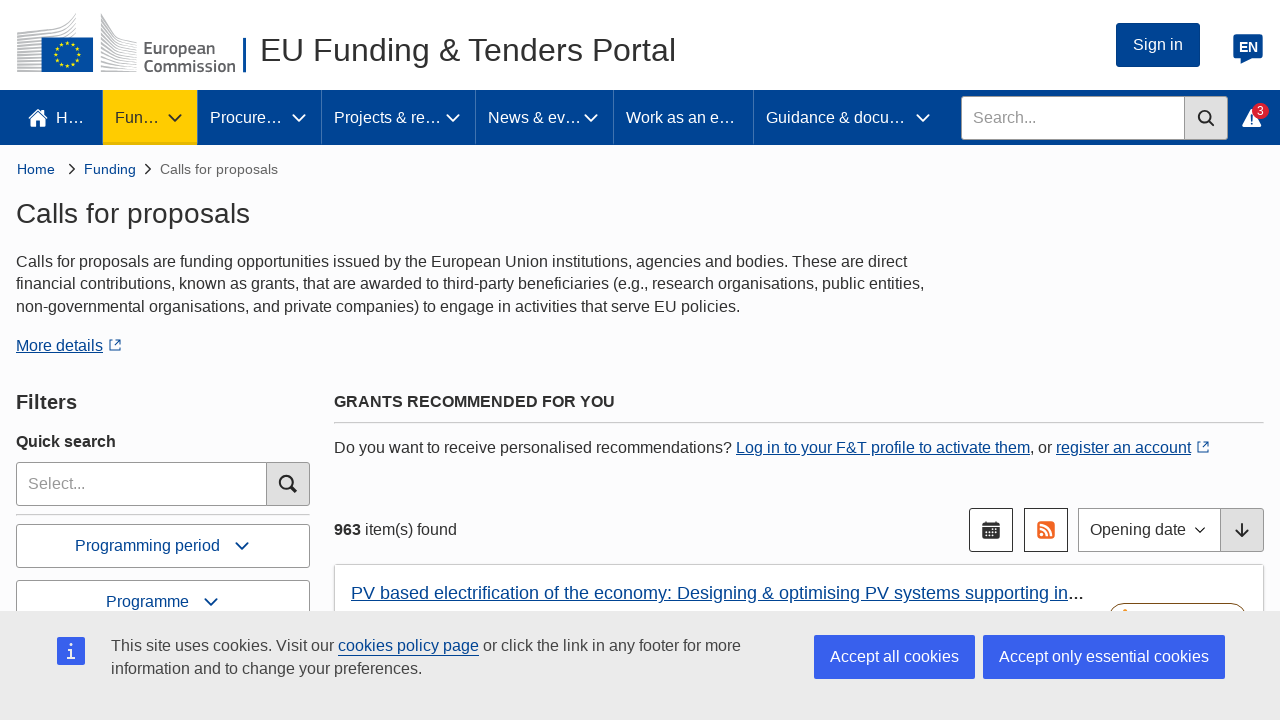

Clicked on the first call card link to navigate to detail page at (816, 593) on eui-card a.eui-u-text-link >> nth=0
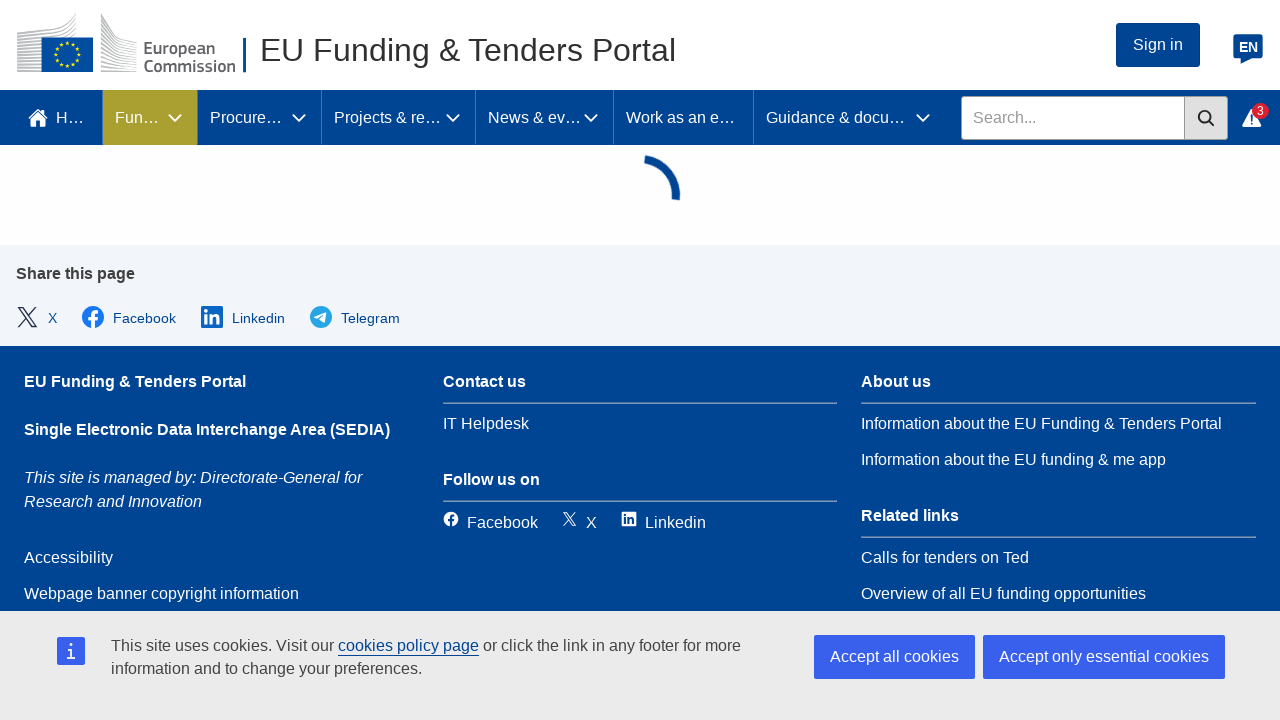

Call details page loaded completely
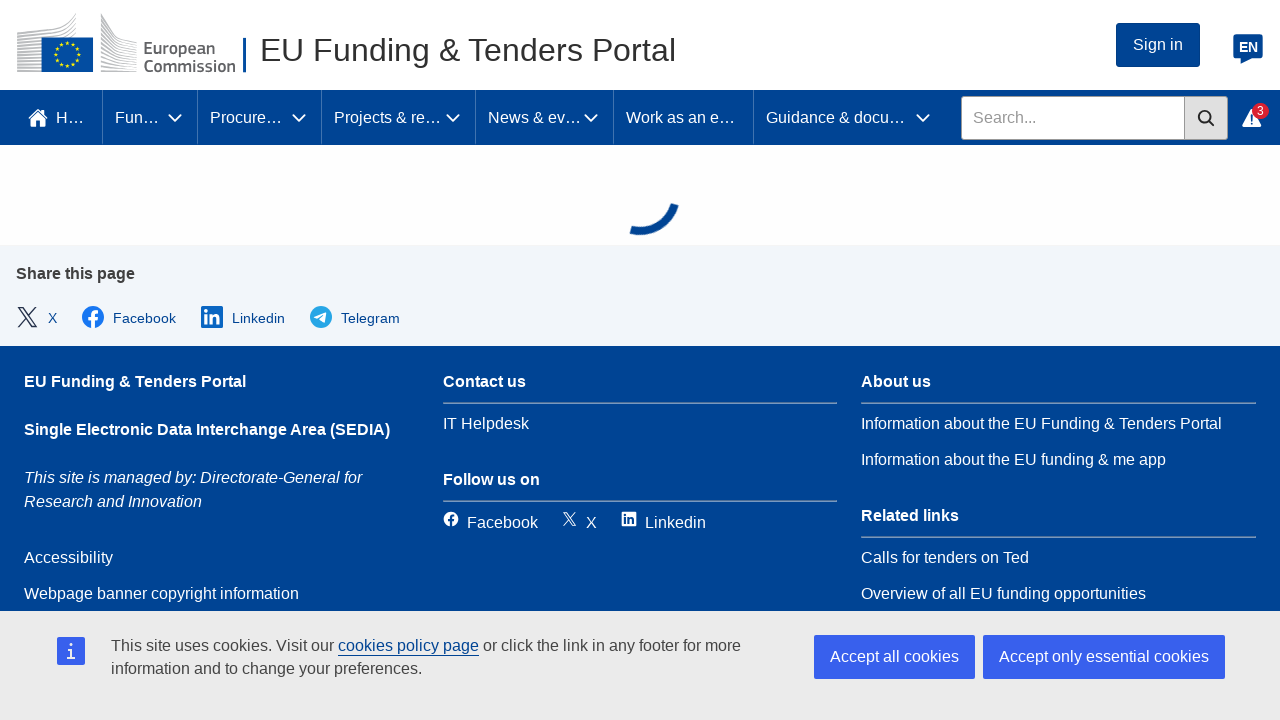

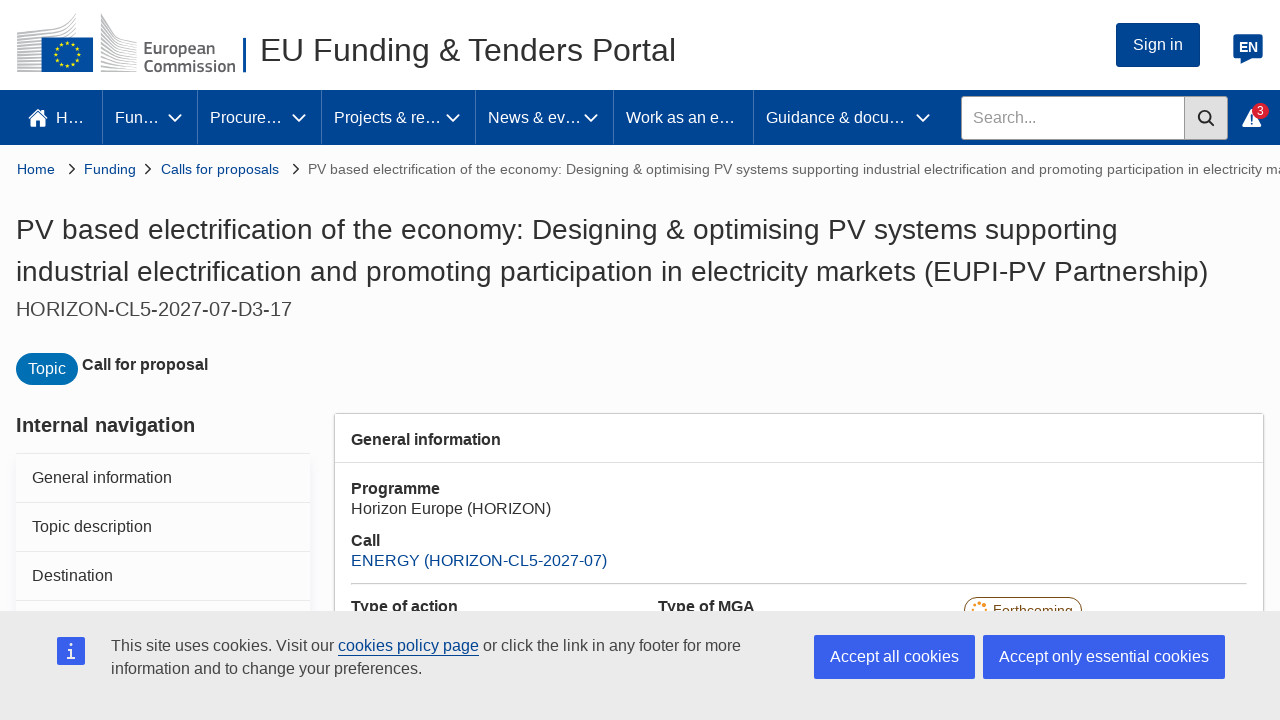